Tests keyboard input by clicking on a name field and entering text, then clicking a button

Starting URL: https://formy-project.herokuapp.com/keypress

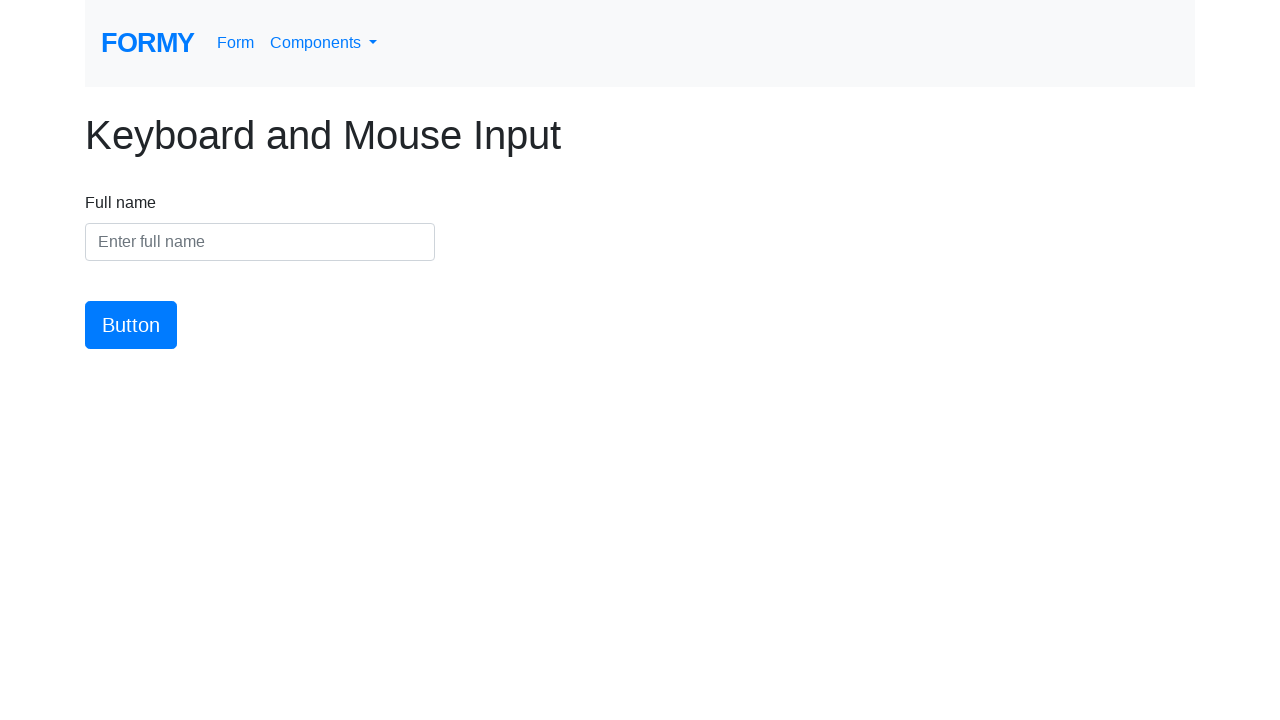

Clicked on the name field at (260, 242) on #name
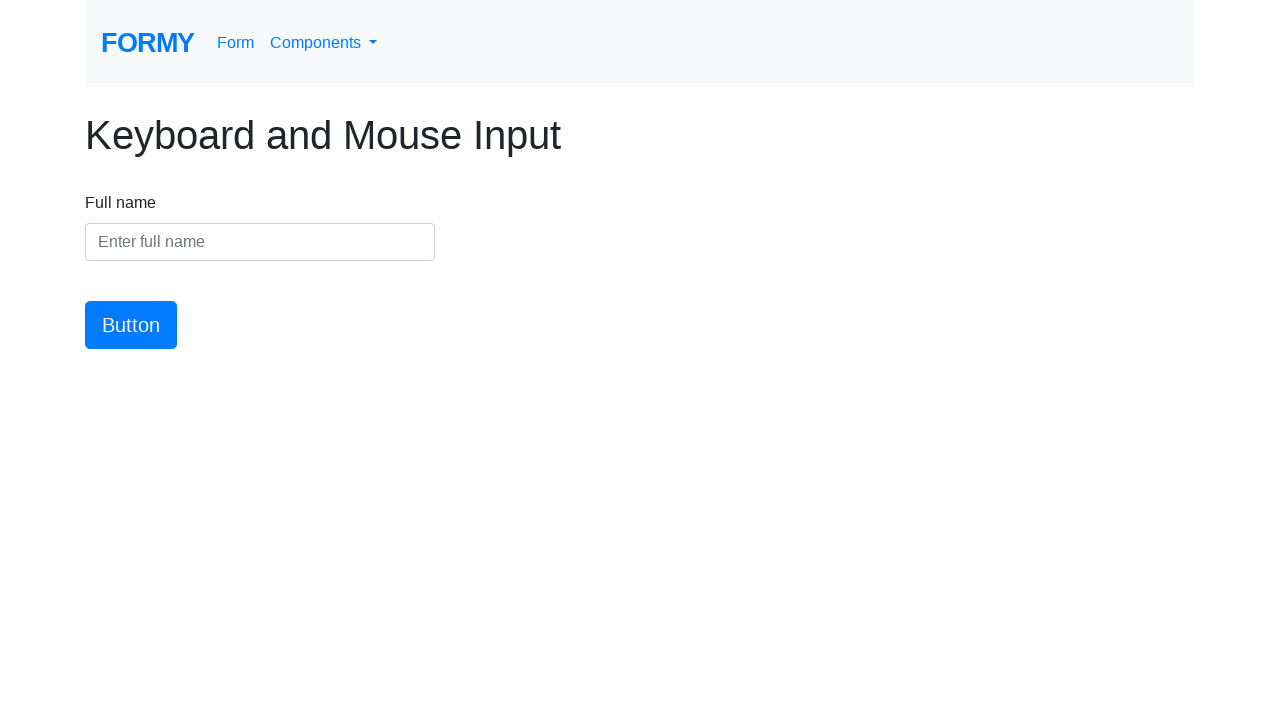

Entered 'Test Name' into the name field on #name
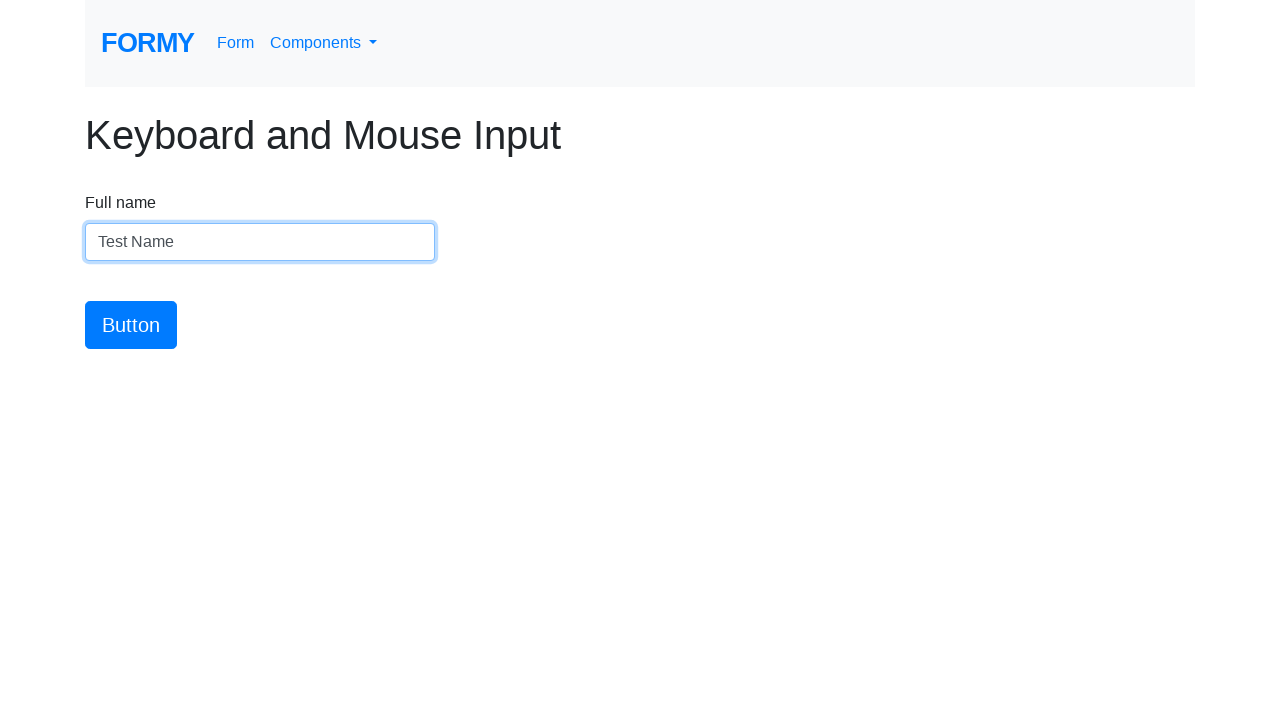

Clicked the submit button at (131, 325) on #button
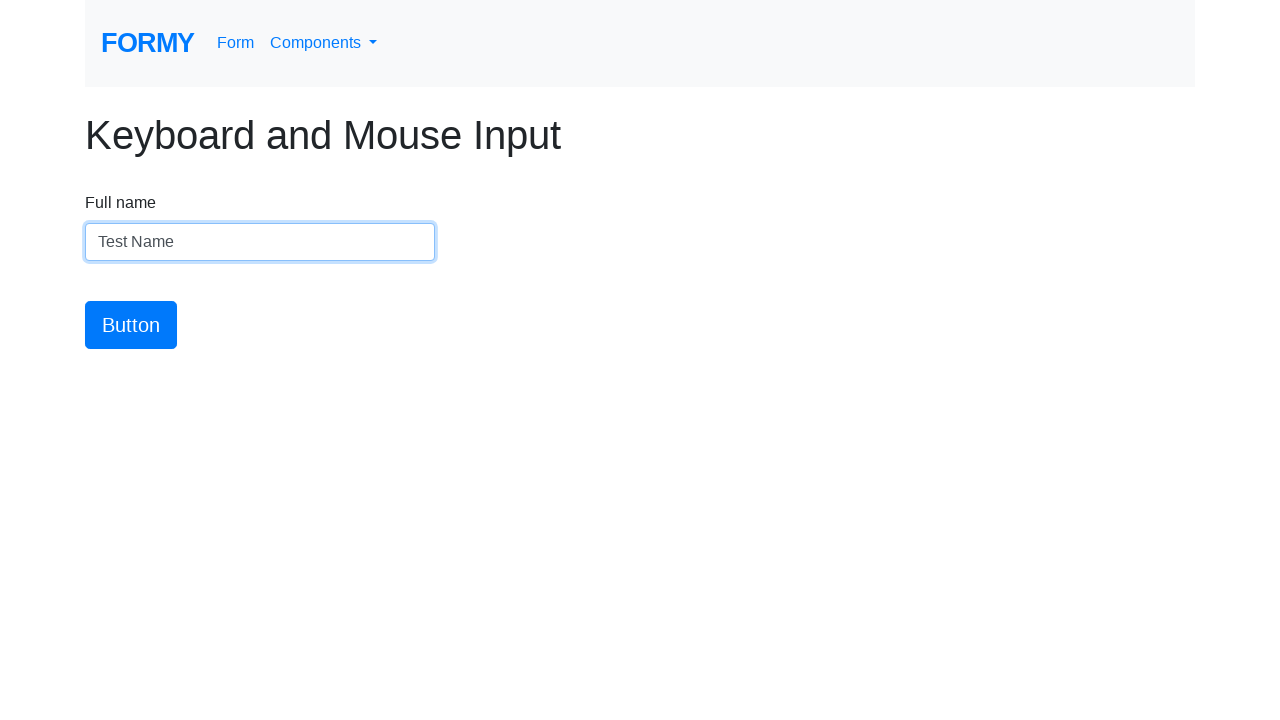

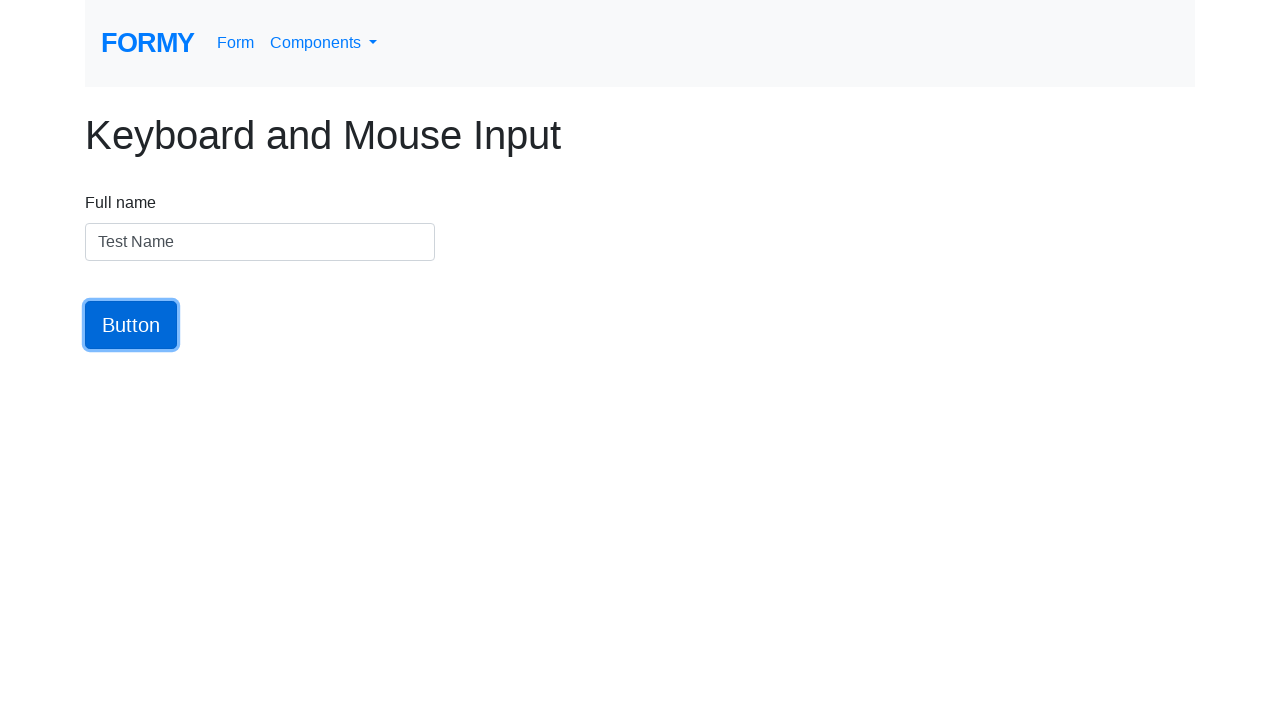